Tests that entered text is trimmed when saving edits

Starting URL: https://demo.playwright.dev/todomvc

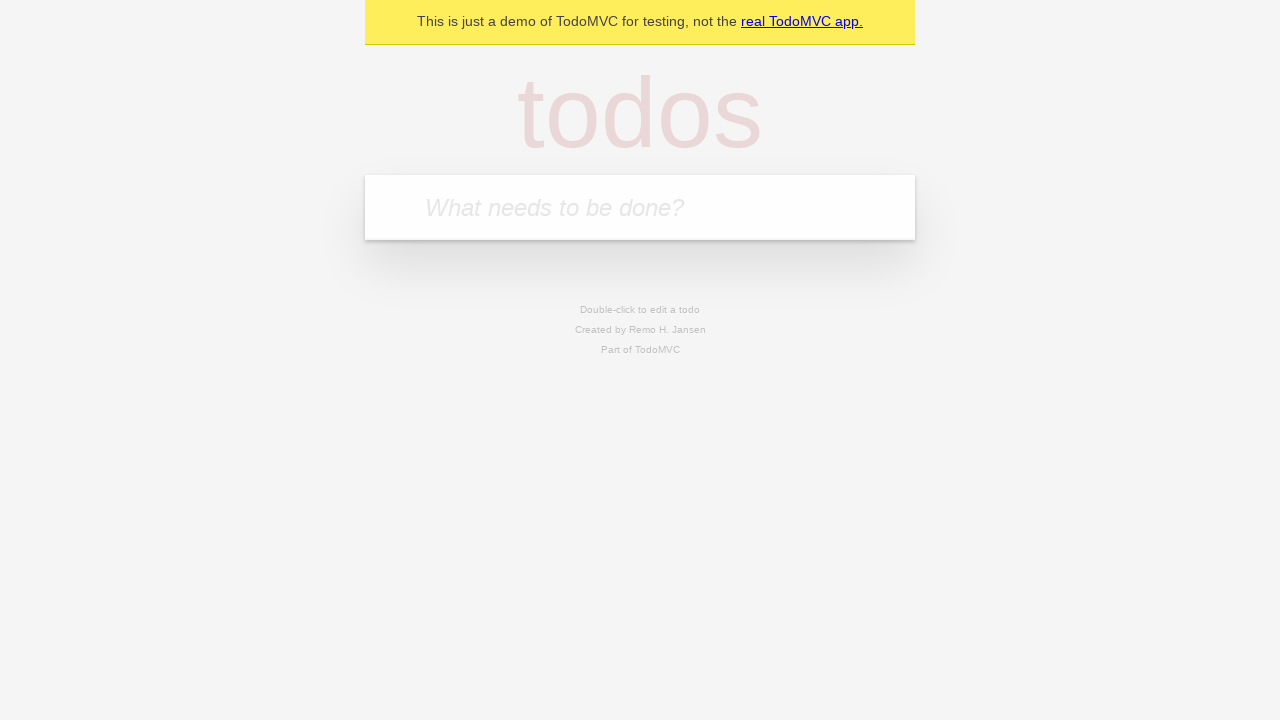

Filled new todo input with 'buy some cheese' on .new-todo
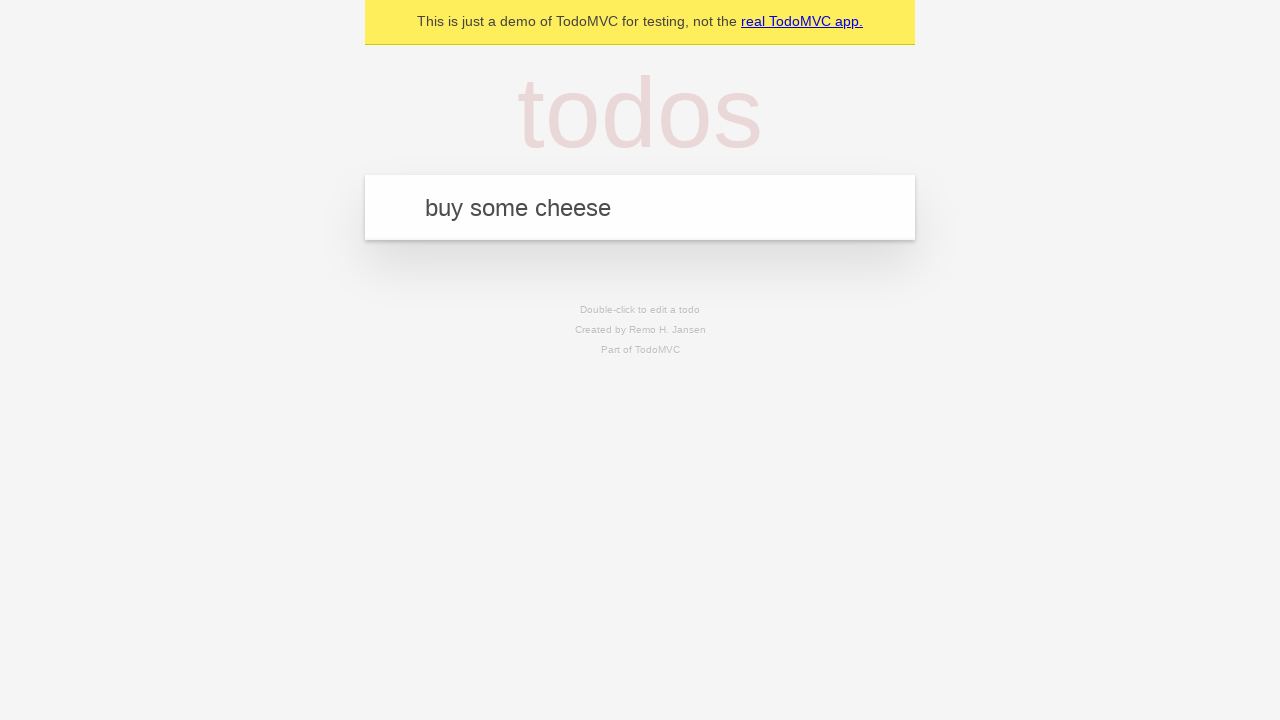

Pressed Enter to create first todo on .new-todo
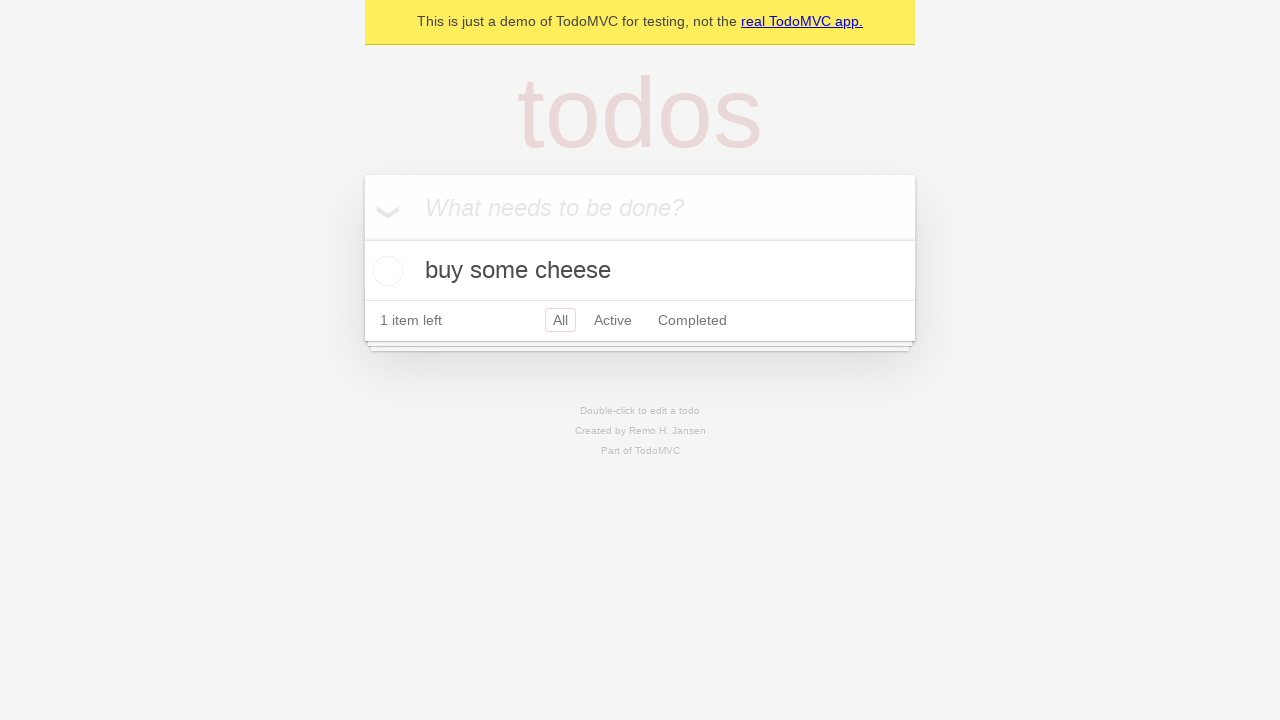

Filled new todo input with 'feed the cat' on .new-todo
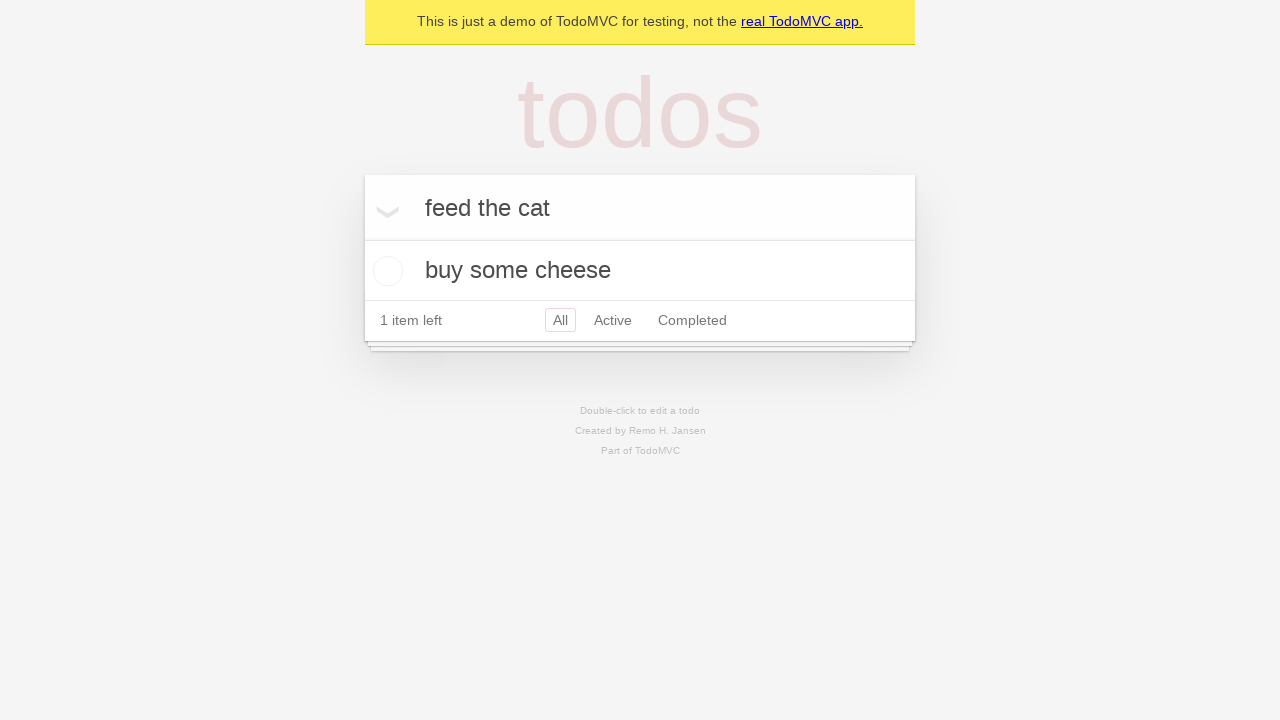

Pressed Enter to create second todo on .new-todo
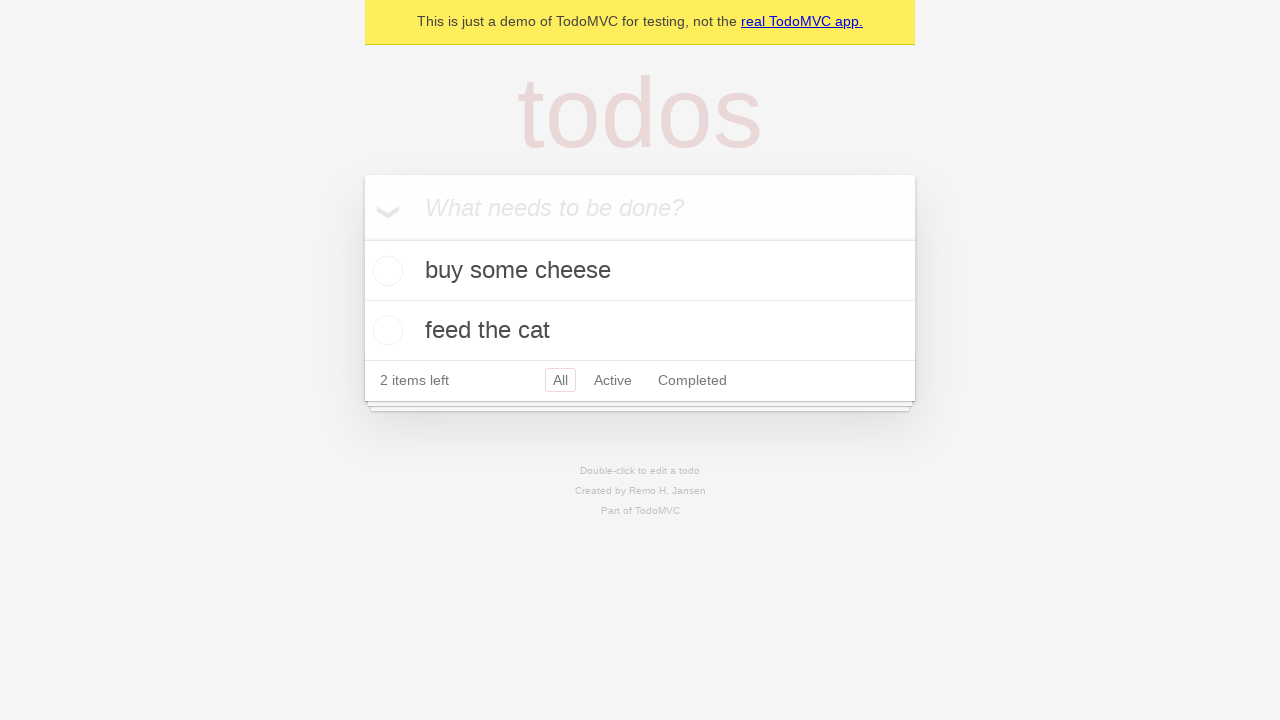

Filled new todo input with 'book a doctors appointment' on .new-todo
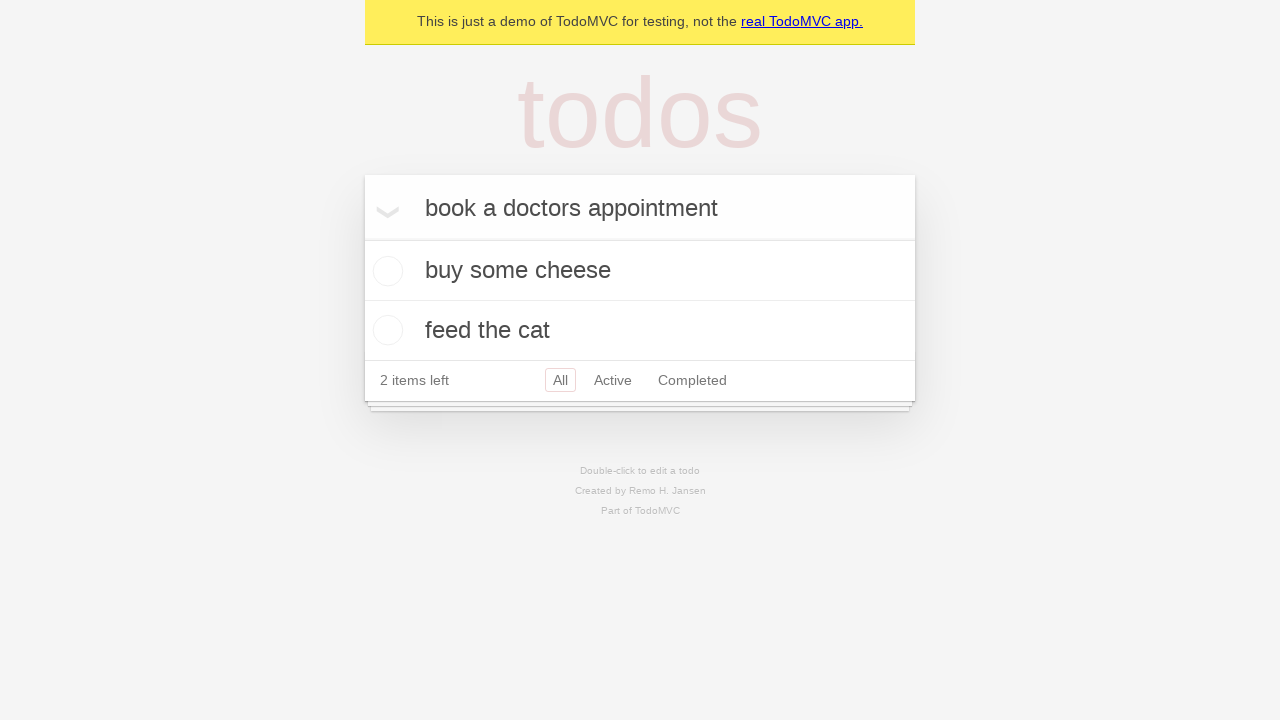

Pressed Enter to create third todo on .new-todo
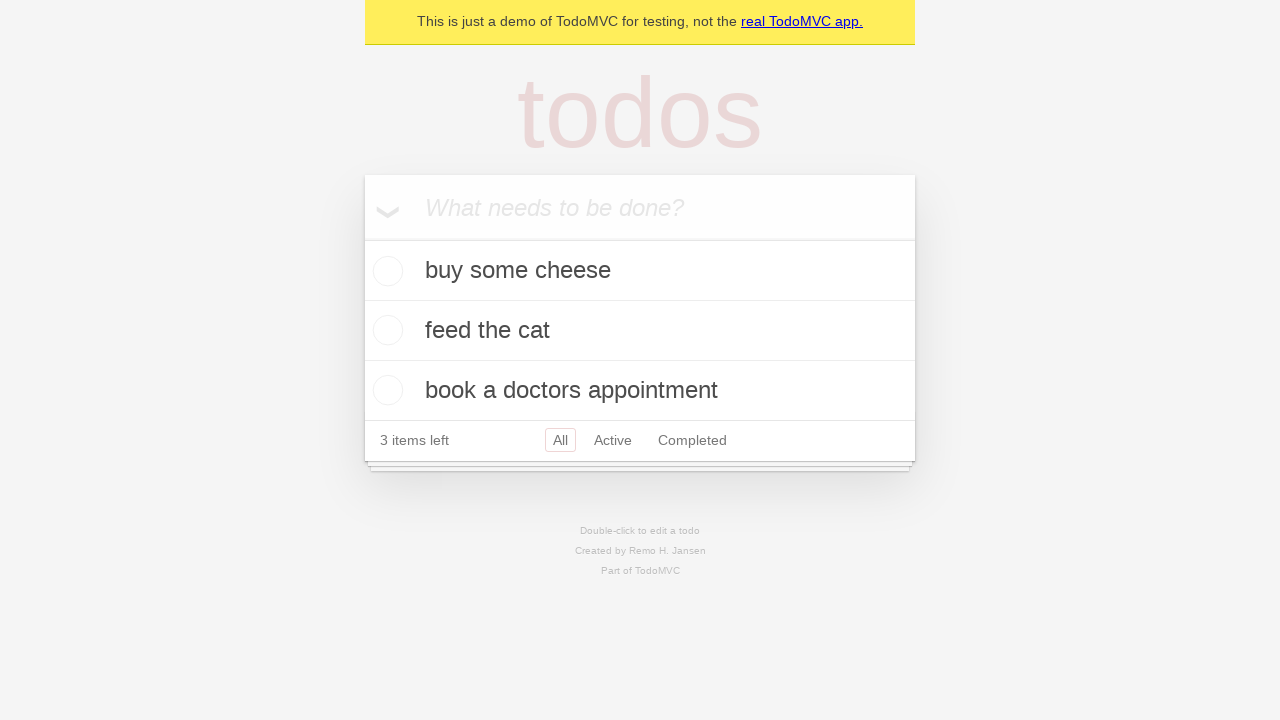

Double-clicked second todo item to enter edit mode at (640, 331) on .todo-list li >> nth=1
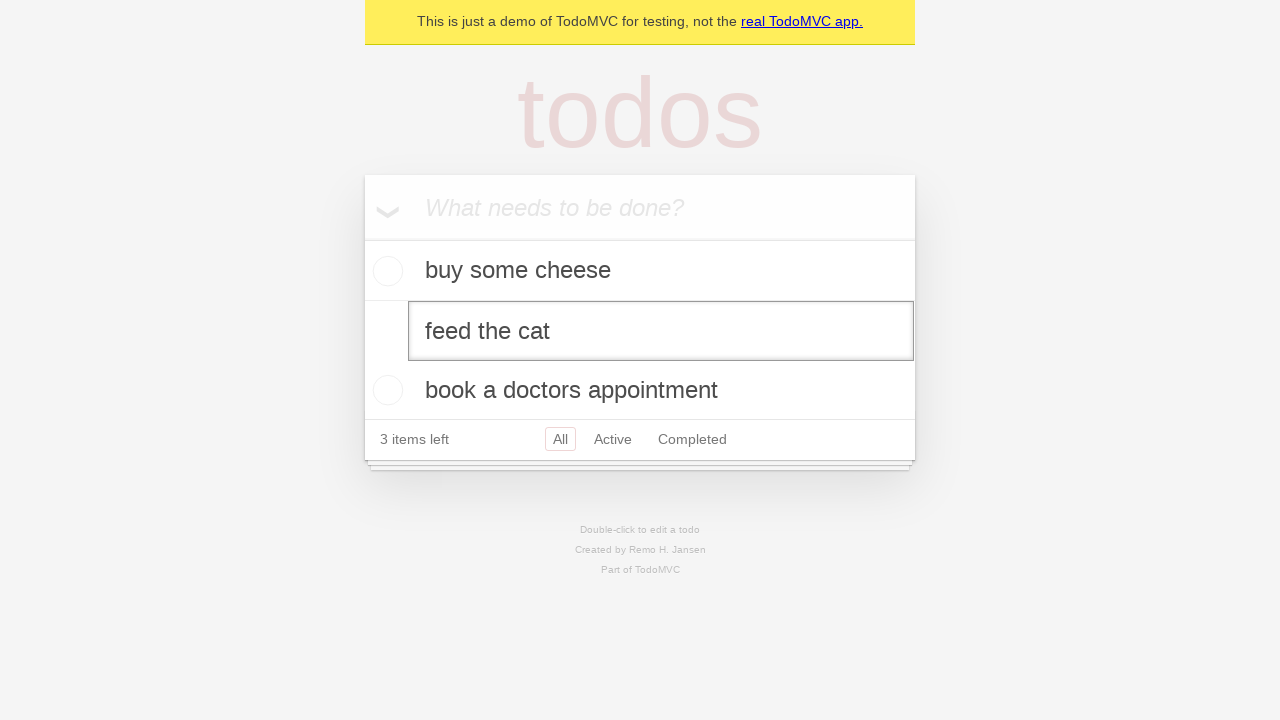

Filled edit field with text containing leading and trailing whitespace on .todo-list li >> nth=1 >> .edit
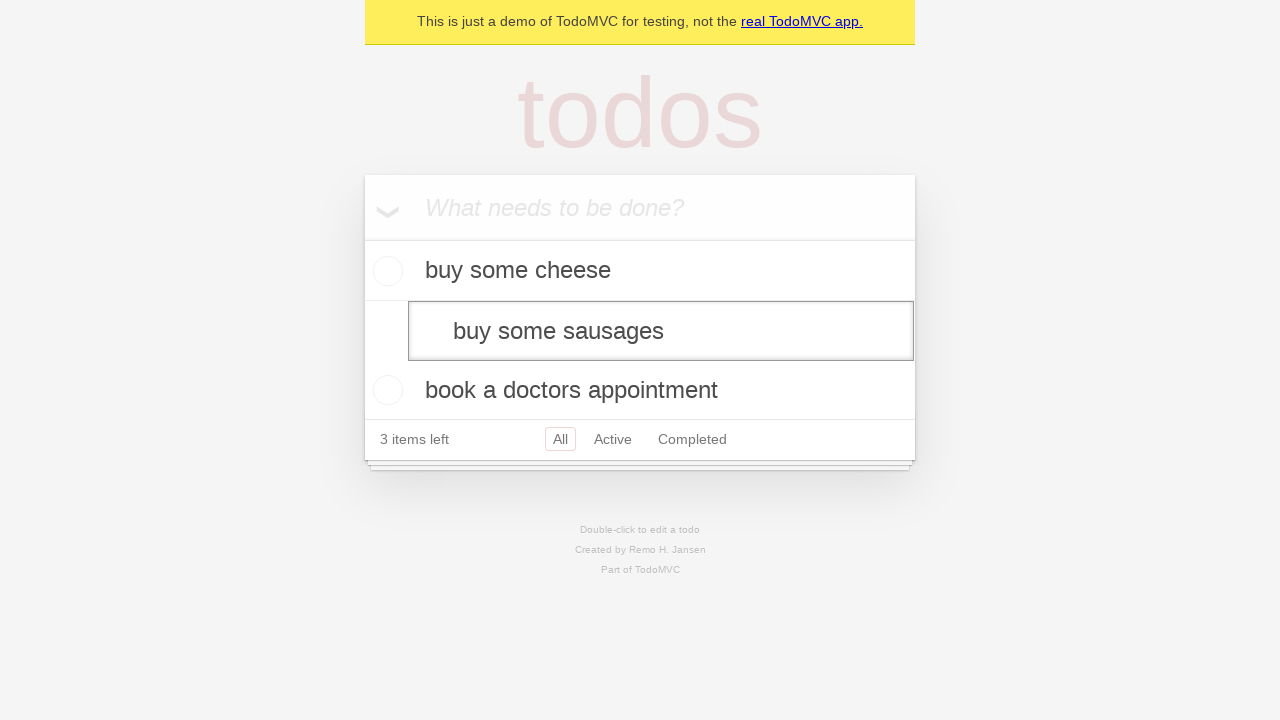

Pressed Enter to save edited todo with whitespace on .todo-list li >> nth=1 >> .edit
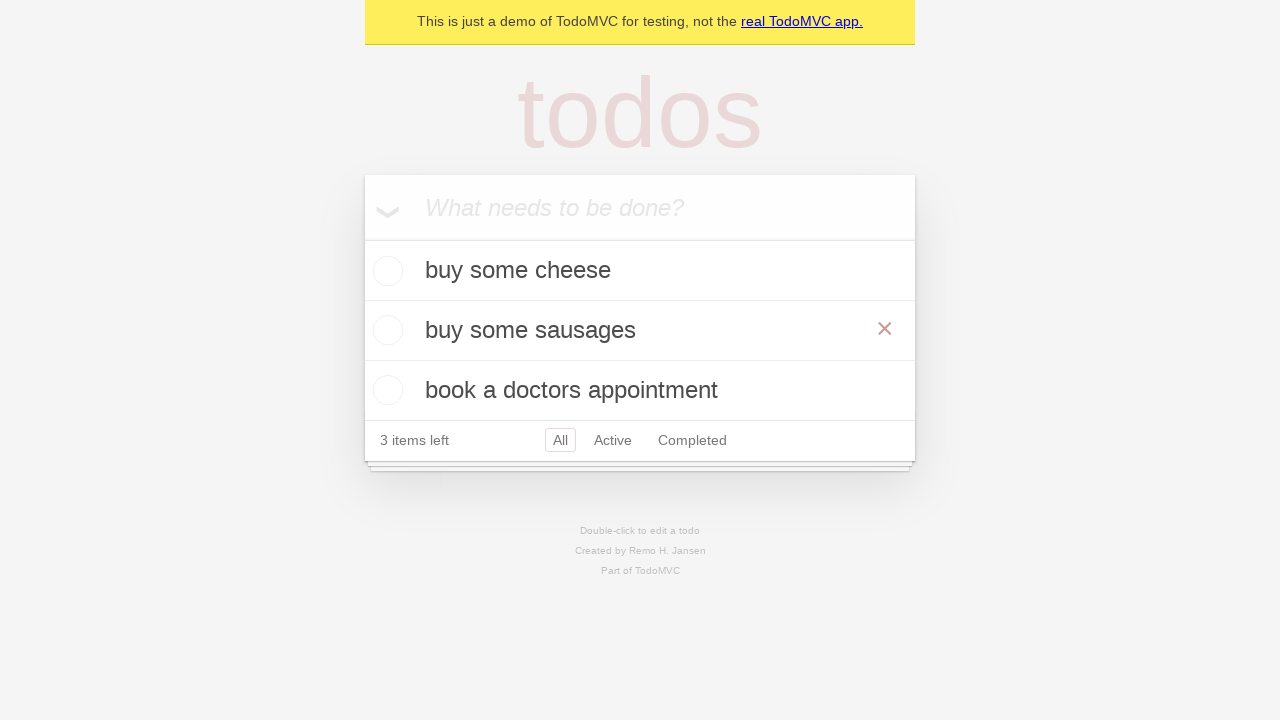

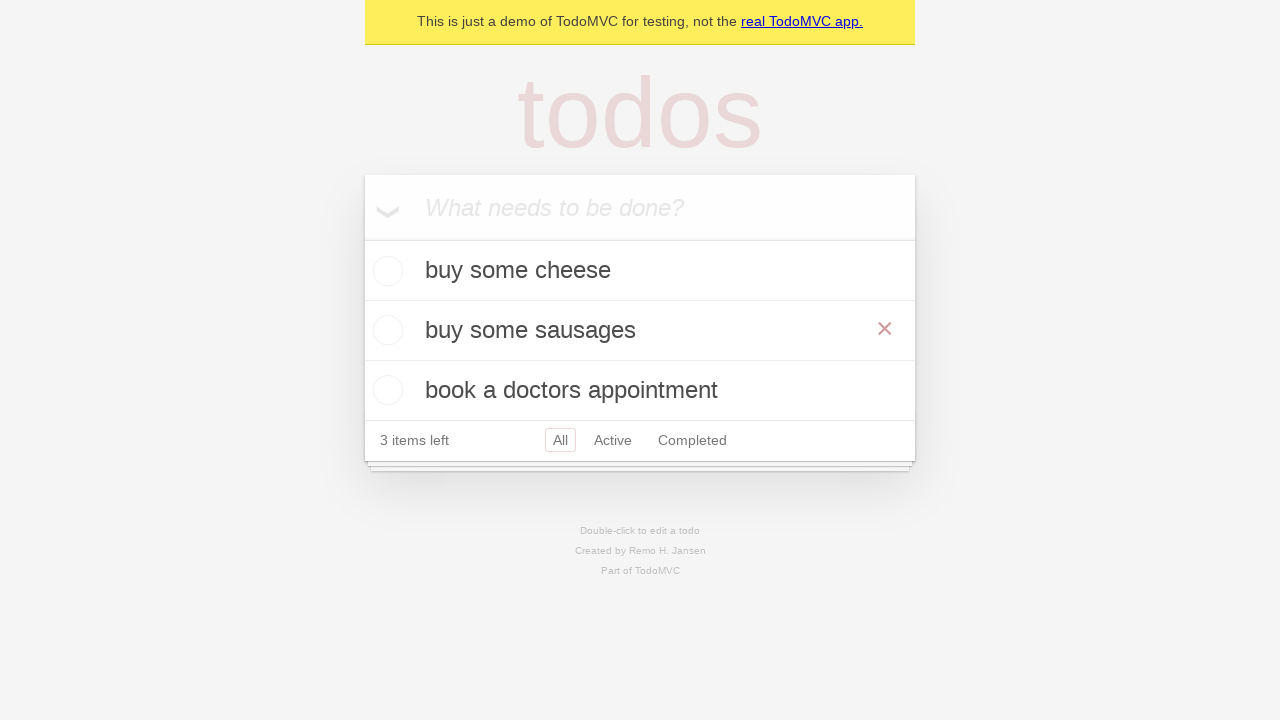